Tests valid username with invalid password and verifies error message is displayed

Starting URL: https://the-internet.herokuapp.com/login

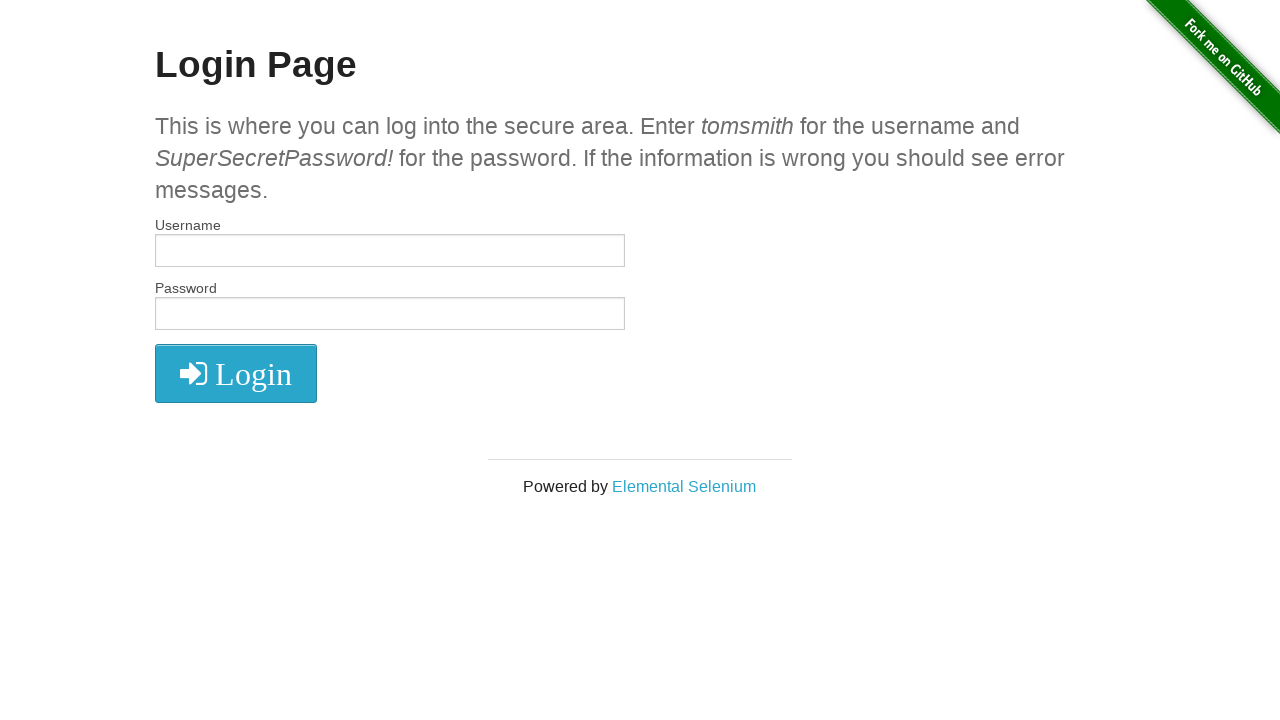

Filled username field with 'tomsmith' on #username
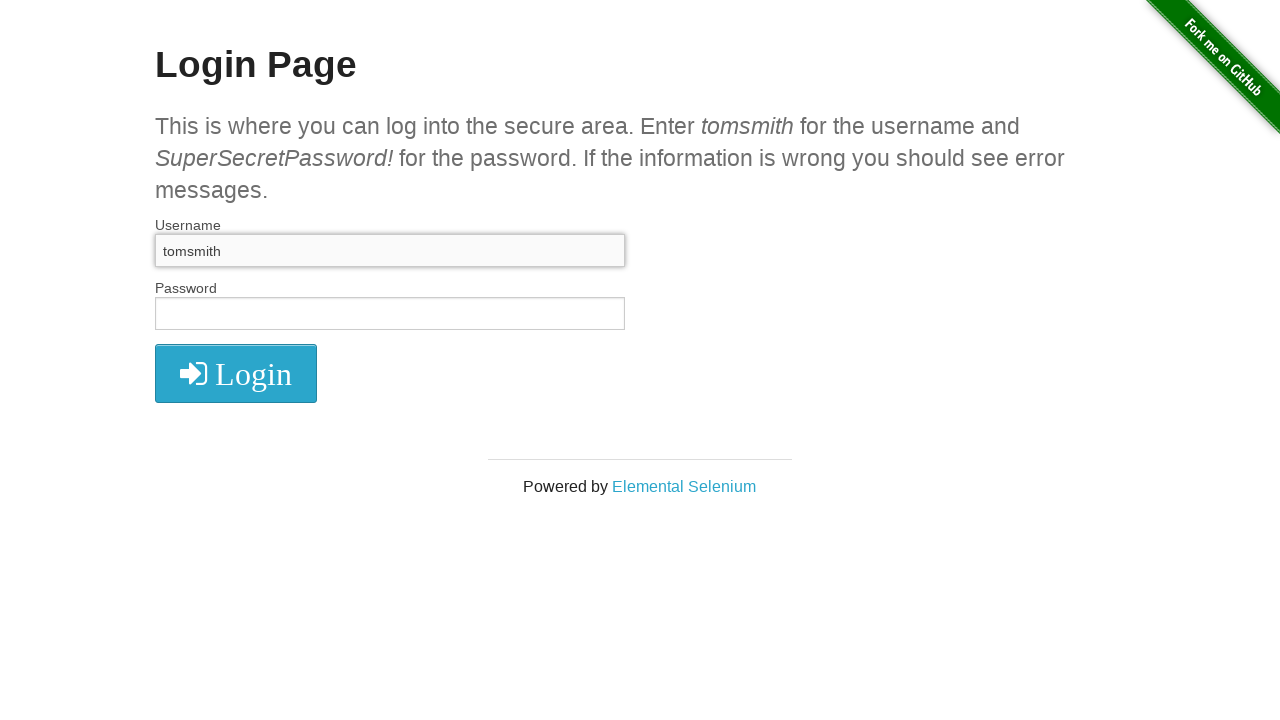

Filled password field with invalid password 'SomePassword!' on #password
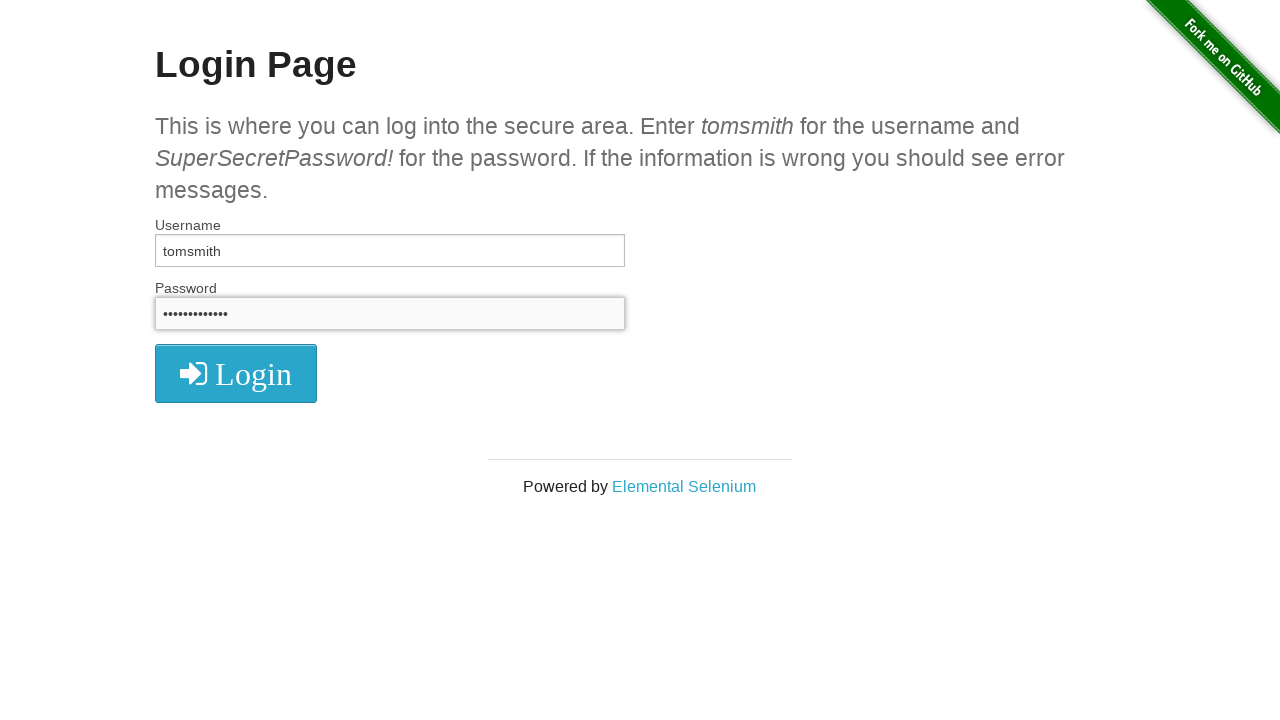

Clicked login button at (236, 374) on xpath=//i[contains(text(),'Login')]
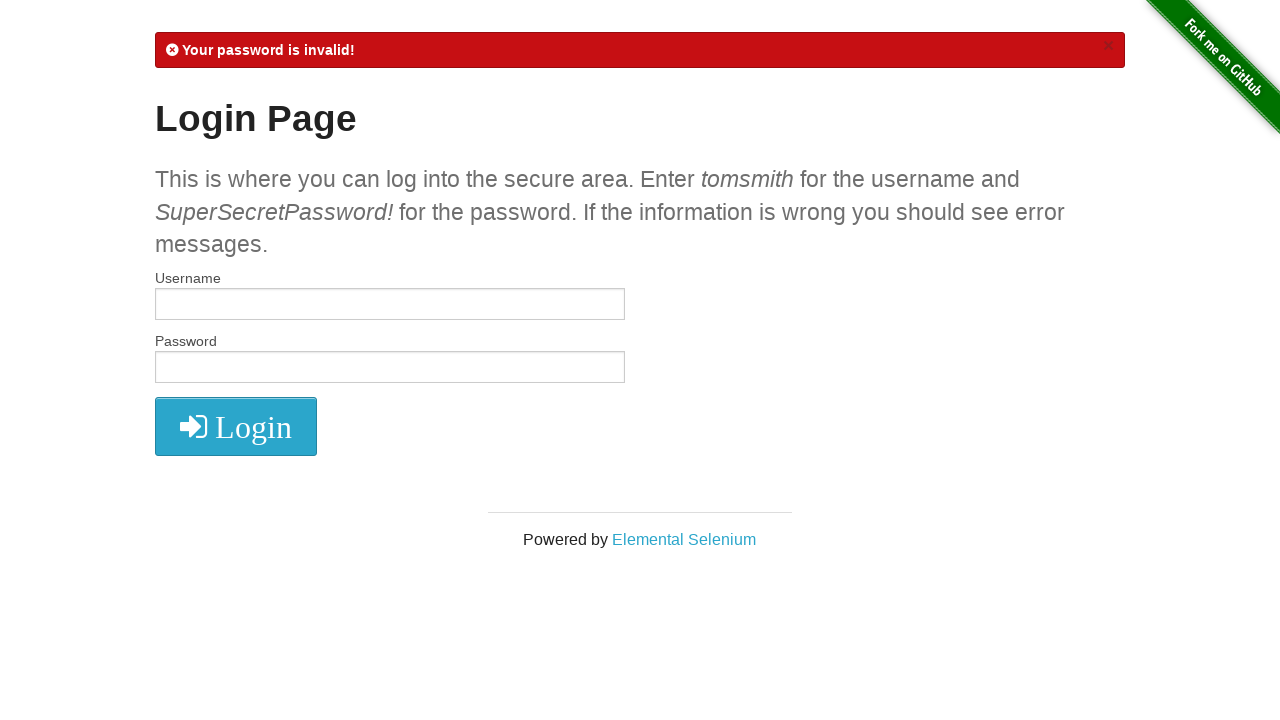

Error message element loaded
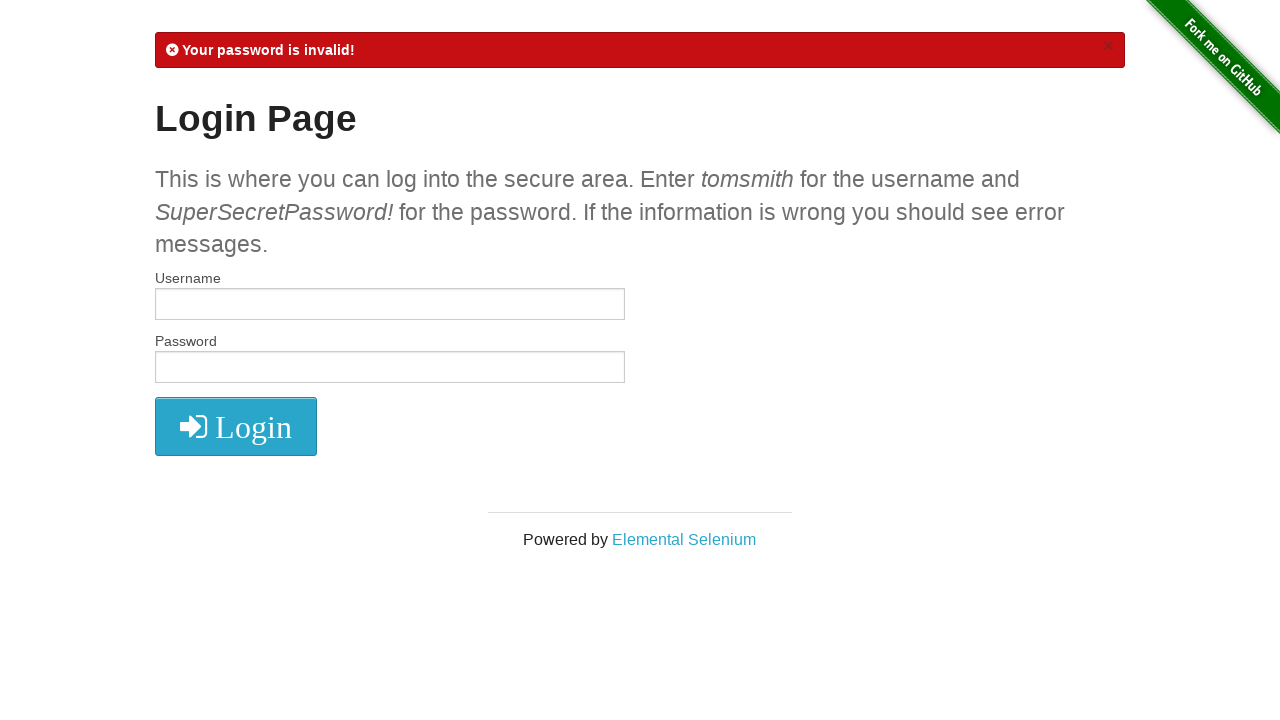

Verified error message contains 'Your password is invalid!'
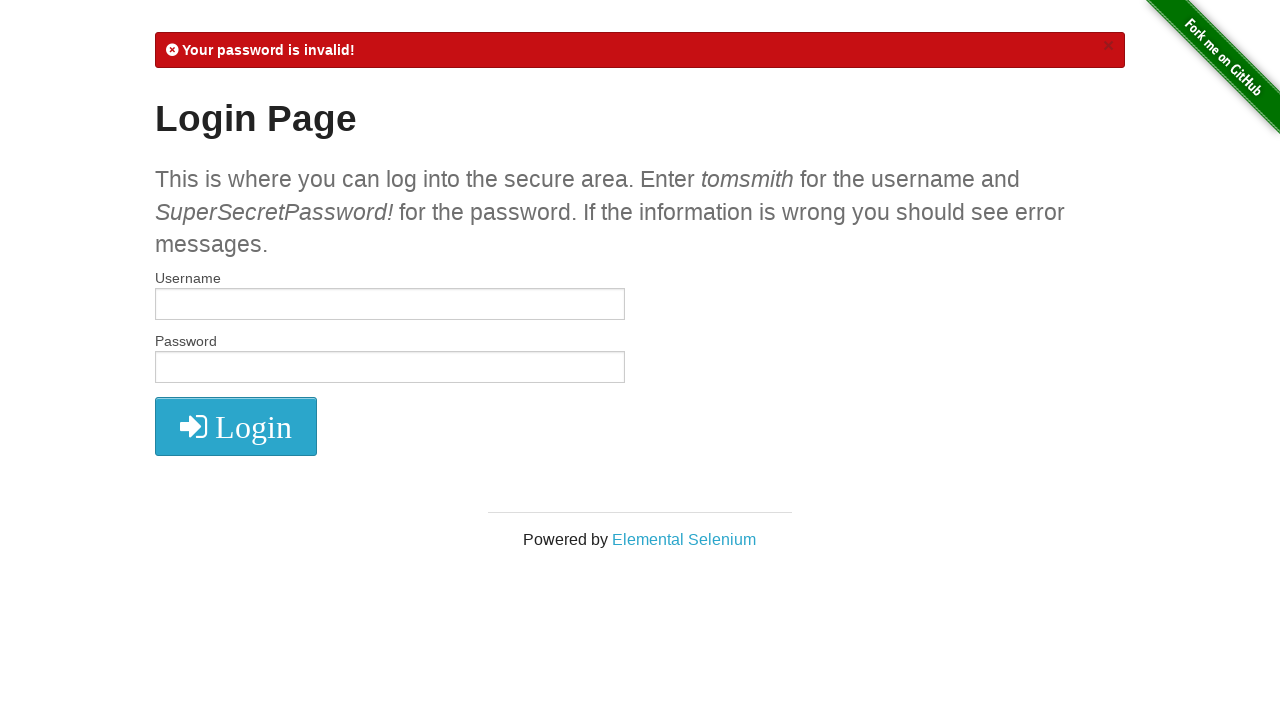

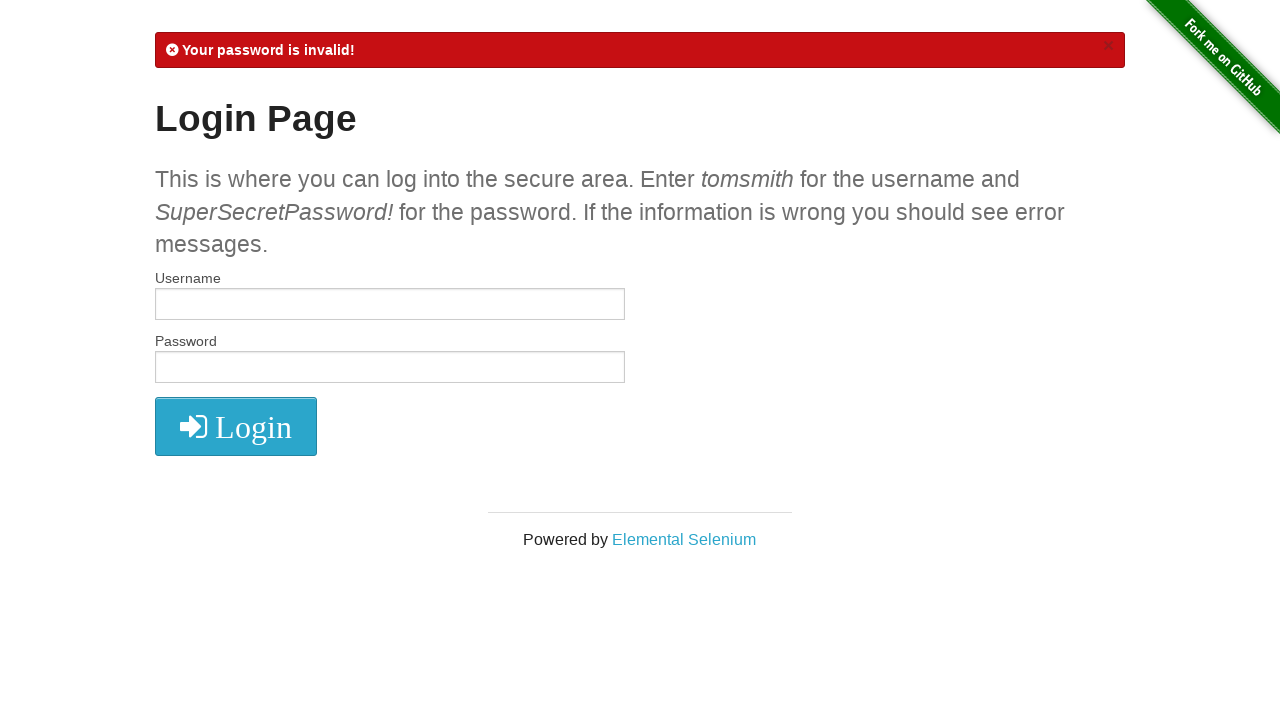